Tests drag and drop functionality by dragging an element and dropping it onto a target element

Starting URL: https://testautomationpractice.blogspot.com/

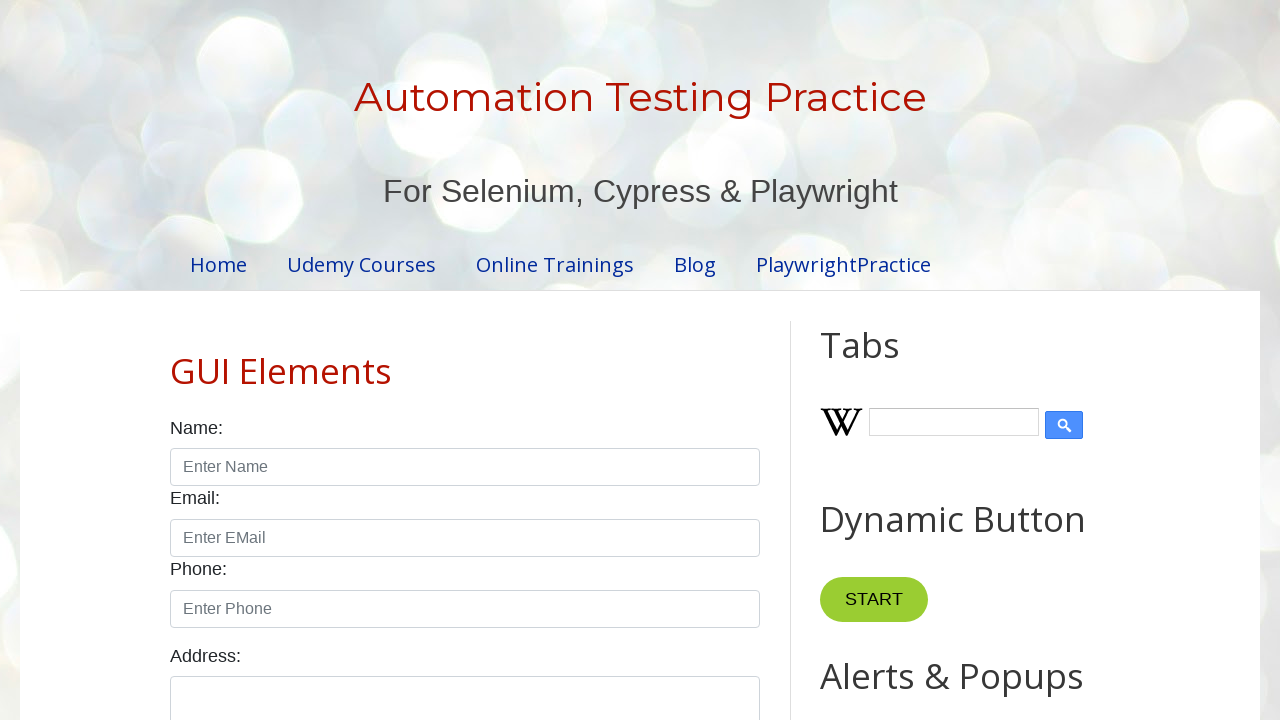

Located draggable element with ID 'draggable'
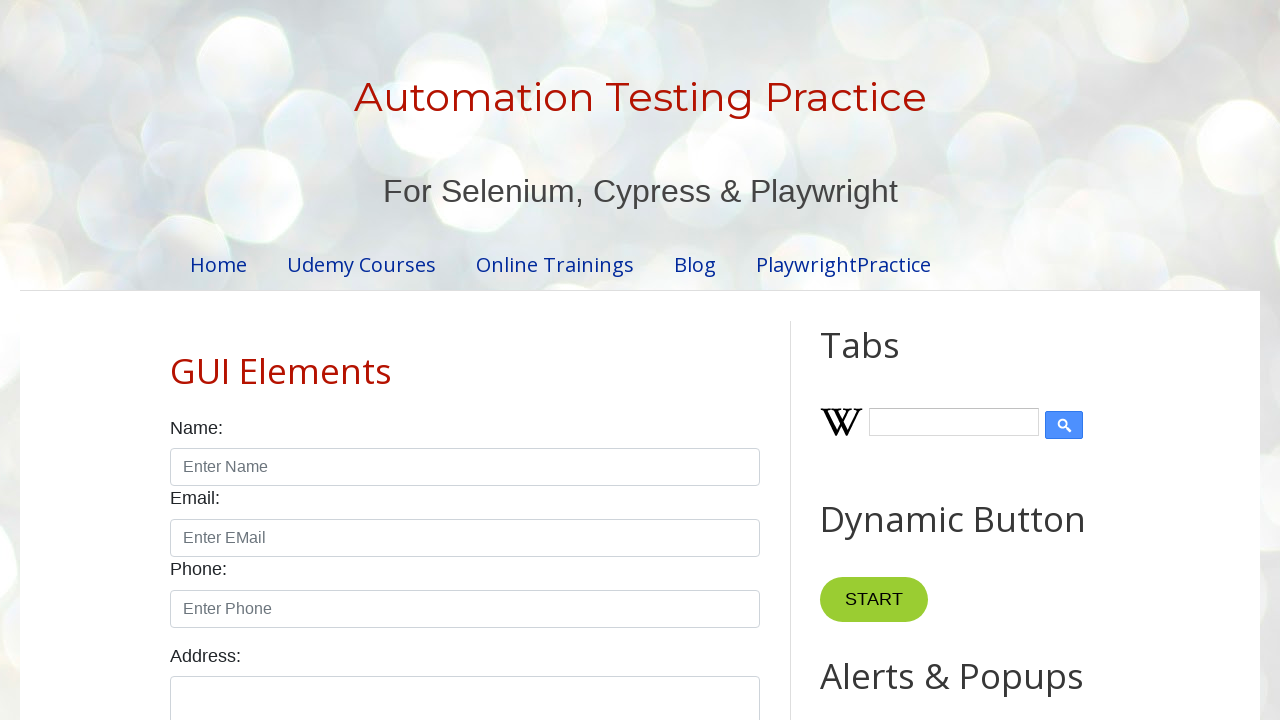

Located droppable target element with ID 'droppable'
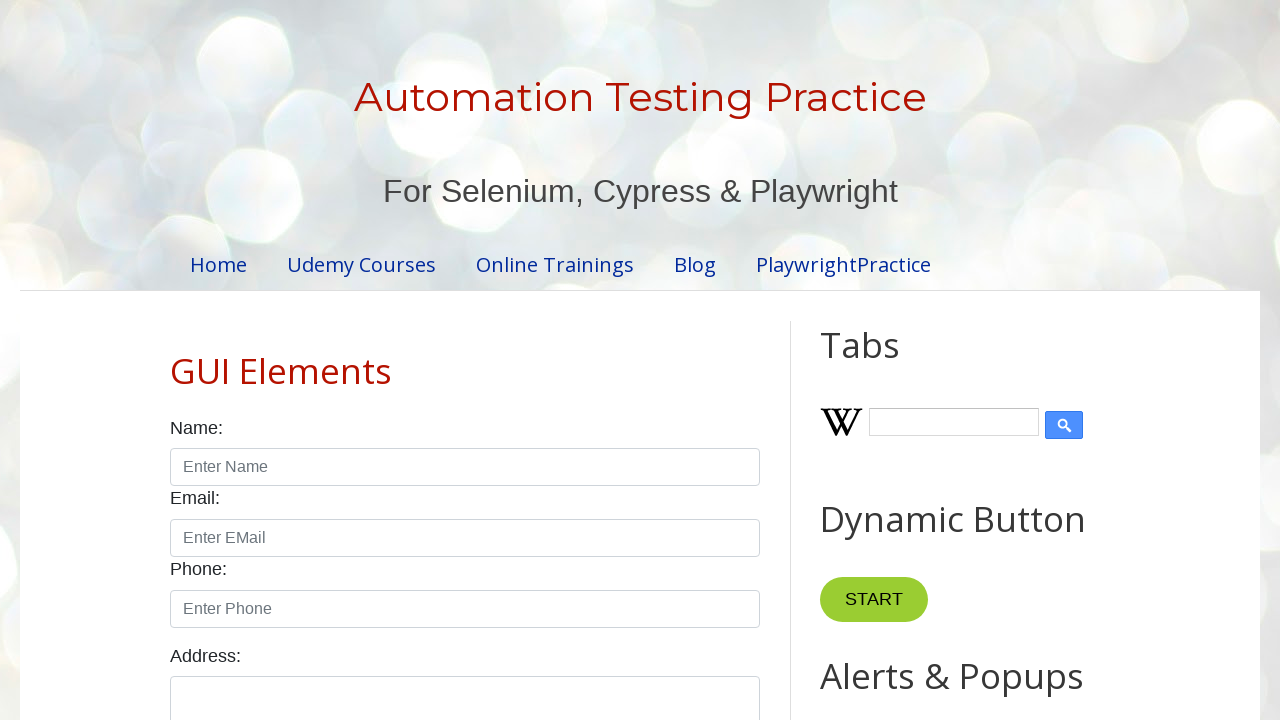

Dragged draggable element onto droppable target at (1015, 386)
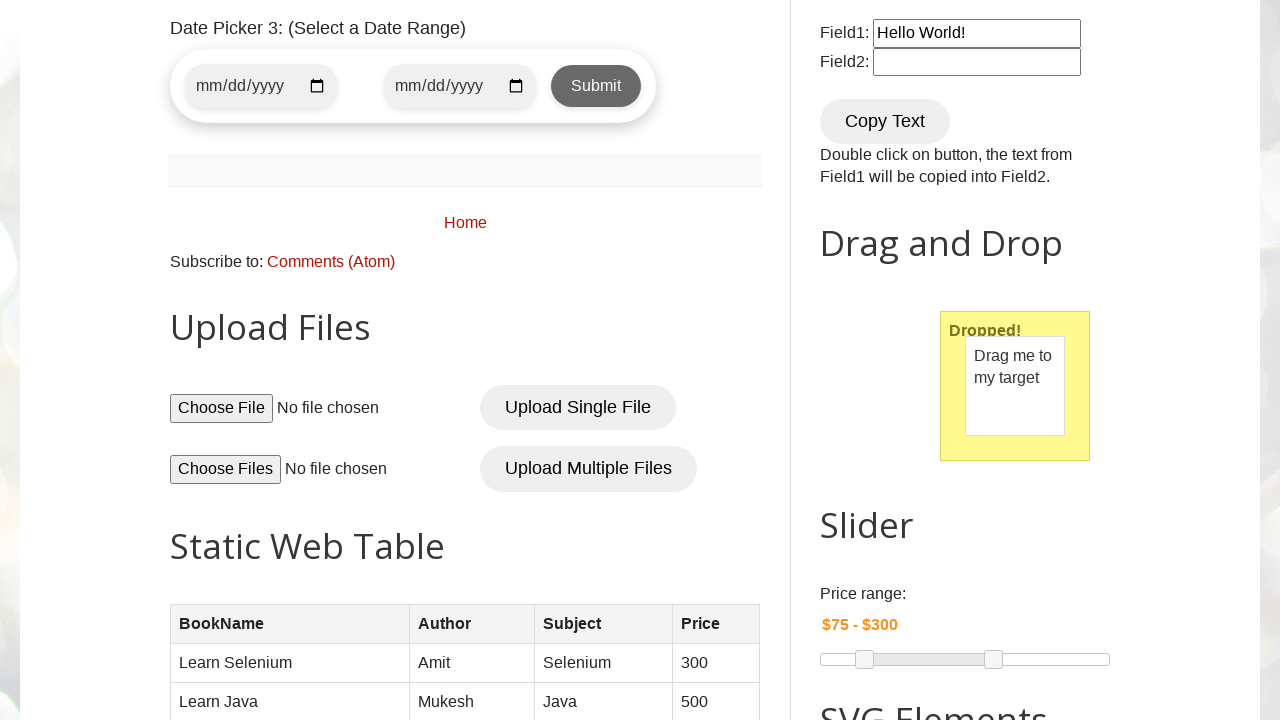

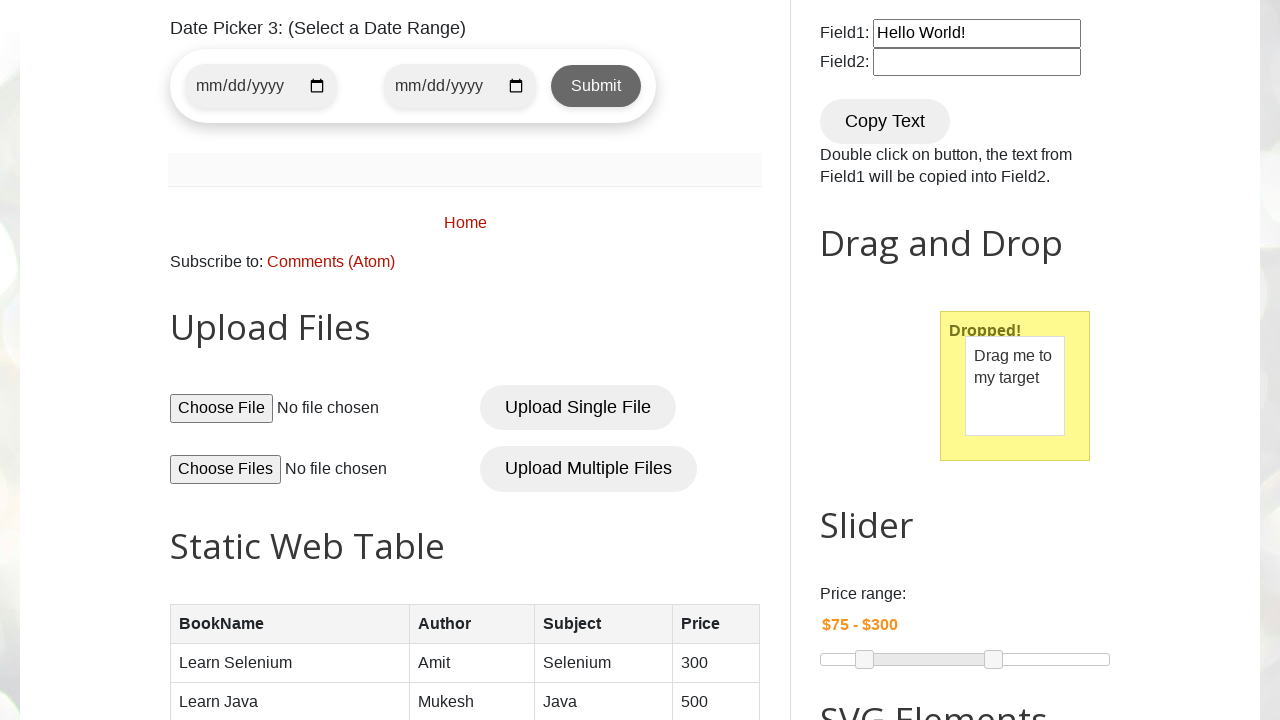